Navigates to multiple e-commerce websites and verifies that the page title is contained in the URL for each site

Starting URL: https://luluandgeorgia.com

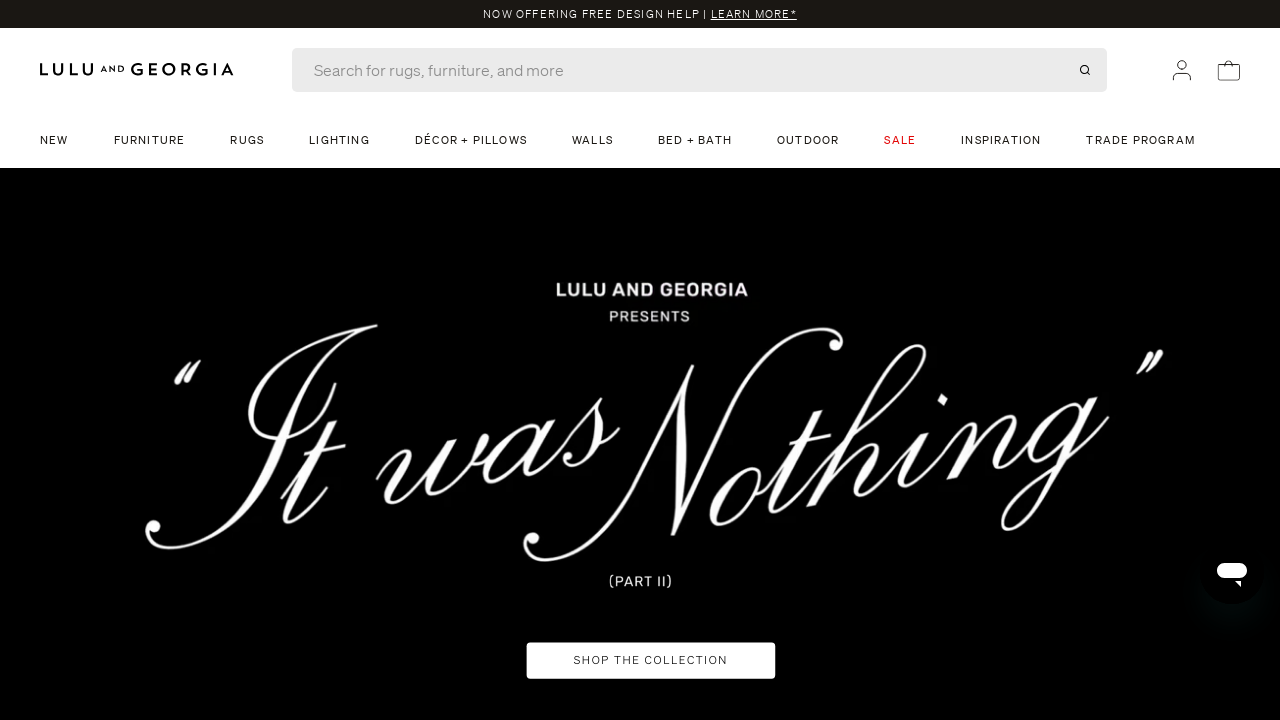

Navigated to https://wayfair.com/
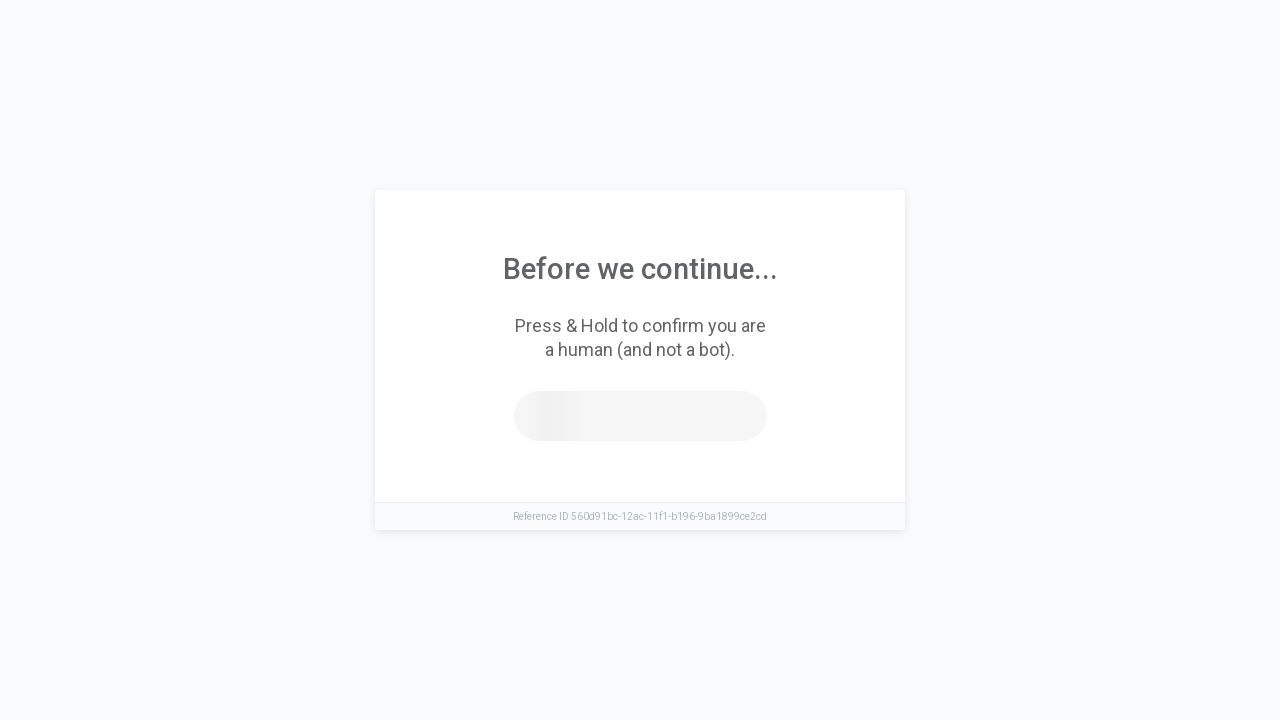

Retrieved page title: Access to this page has been denied
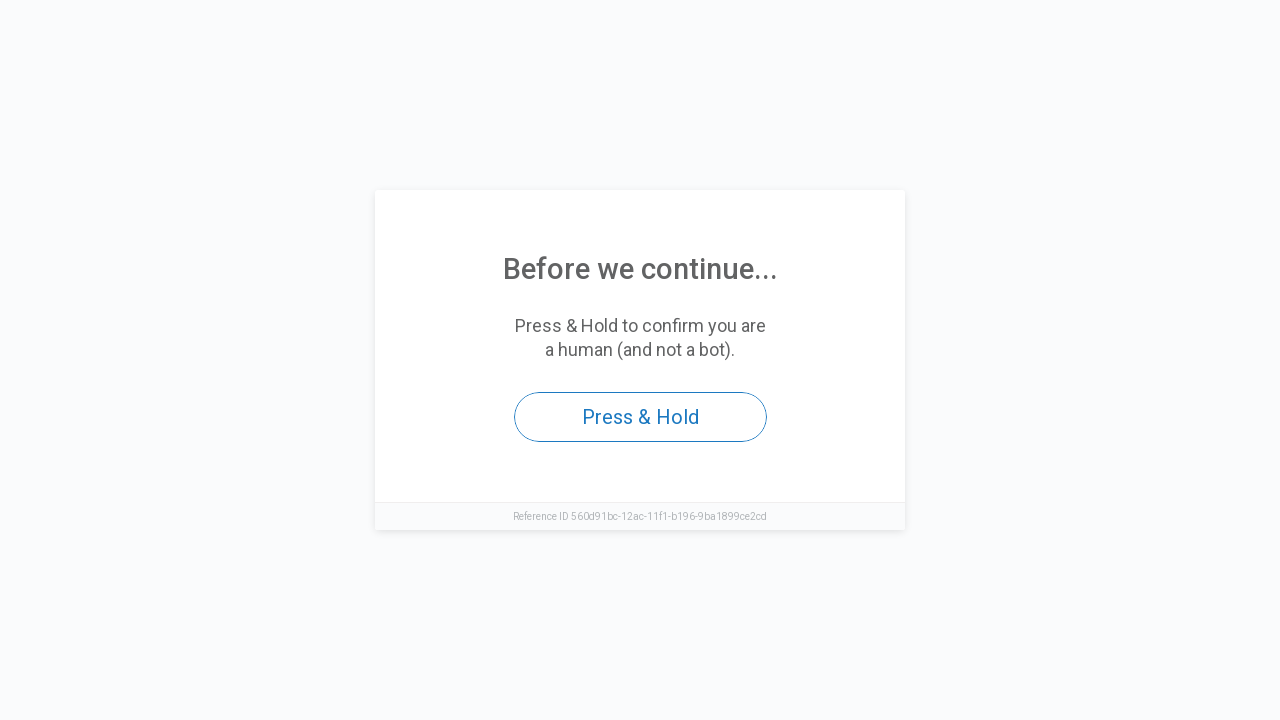

Retrieved current URL: https://www.wayfair.com/
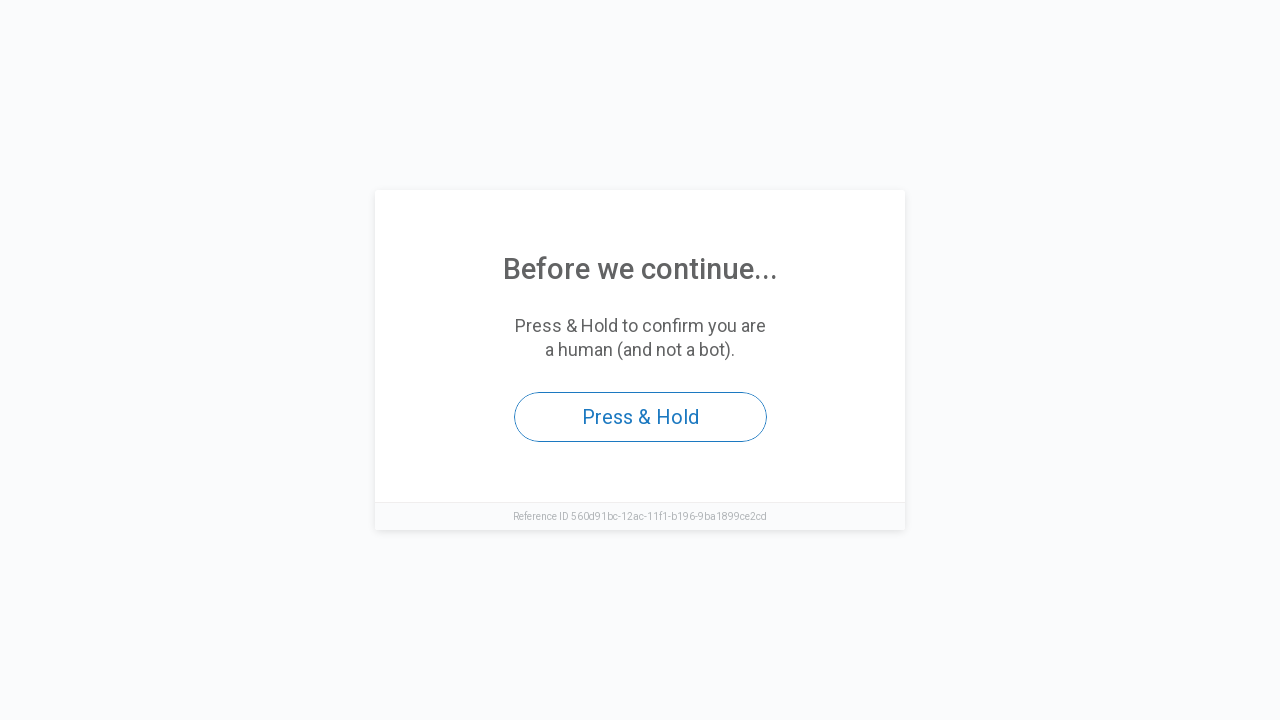

FAILED: Page title is NOT contained in URL for https://wayfair.com/
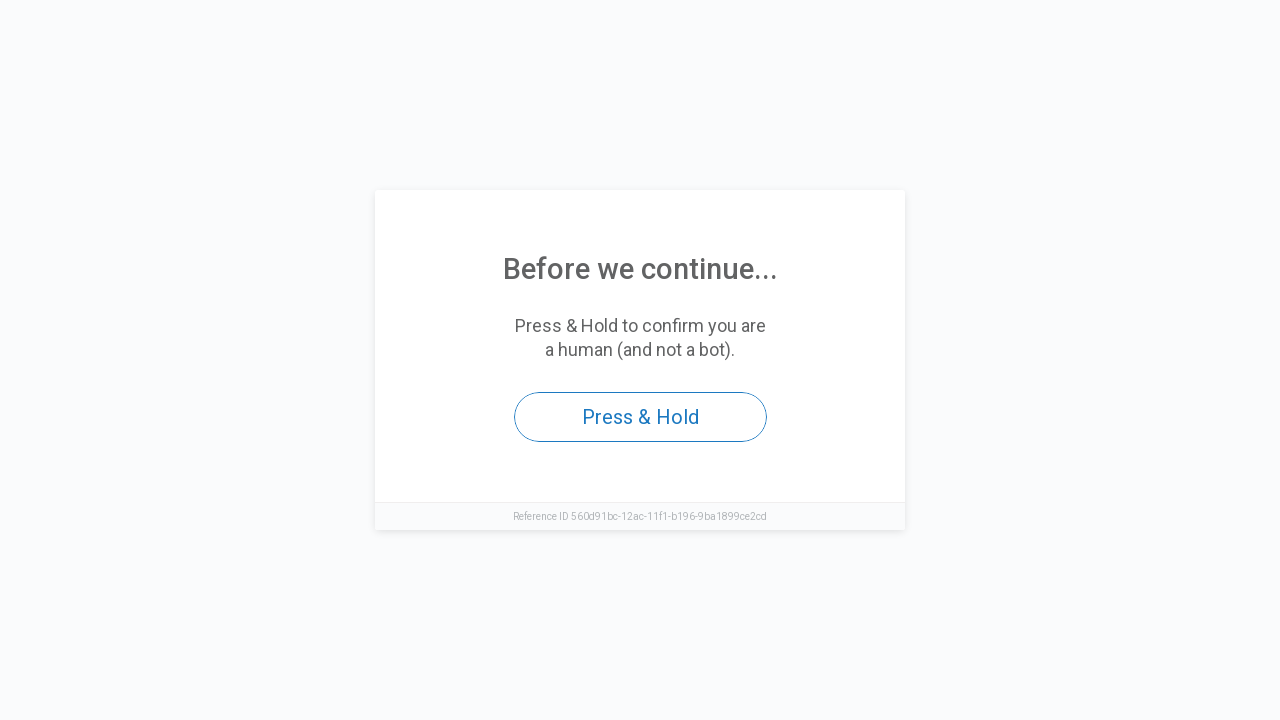

Navigated to https://walmart.com
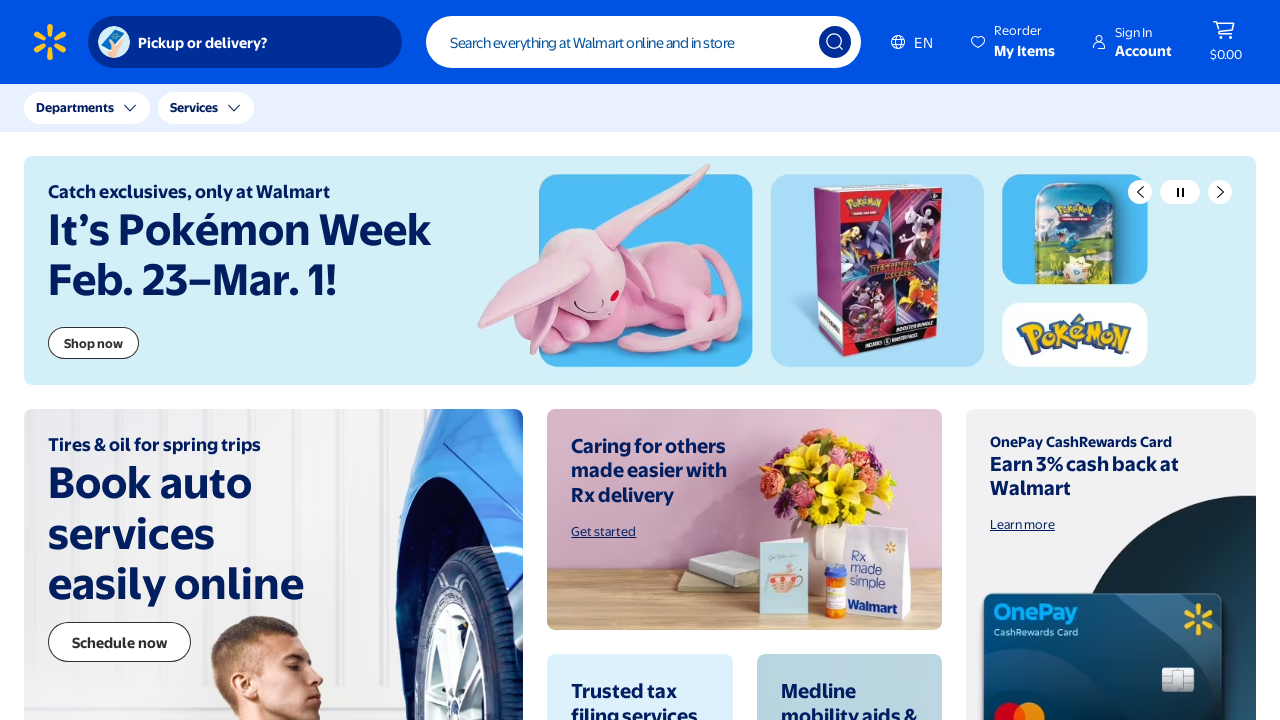

Retrieved page title: Walmart | Save Money. Live better.
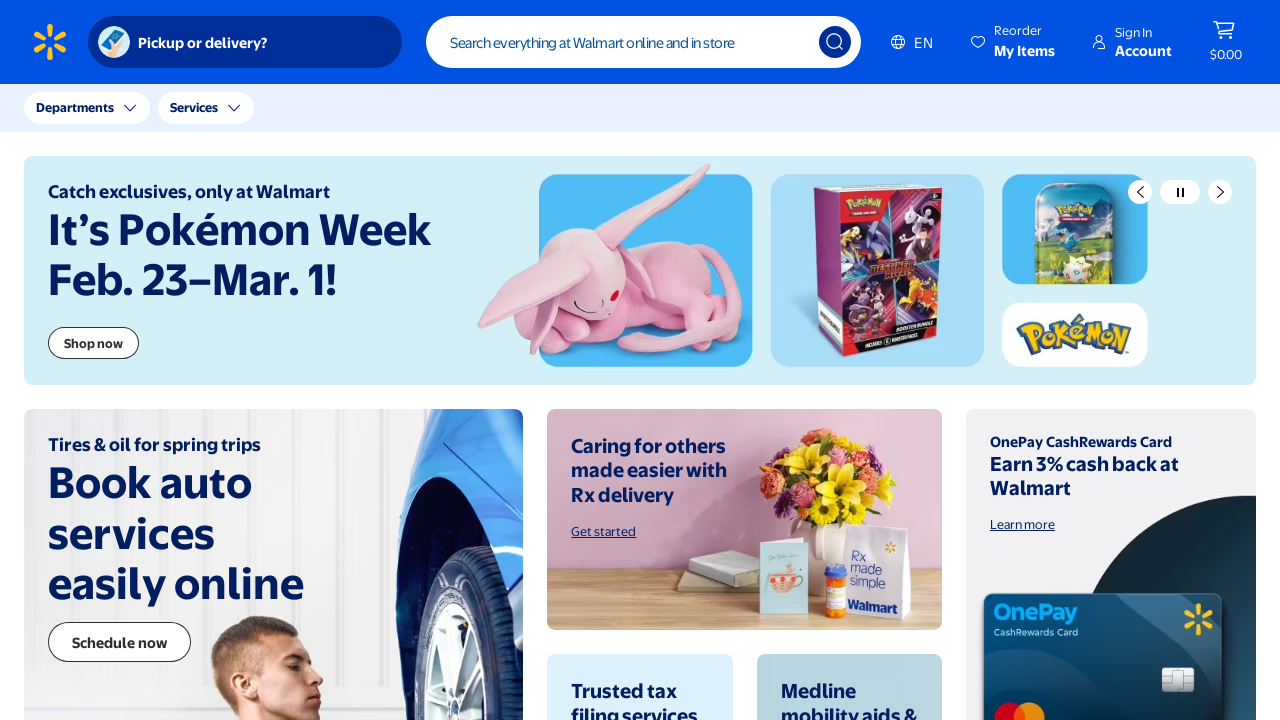

Retrieved current URL: https://www.walmart.com/
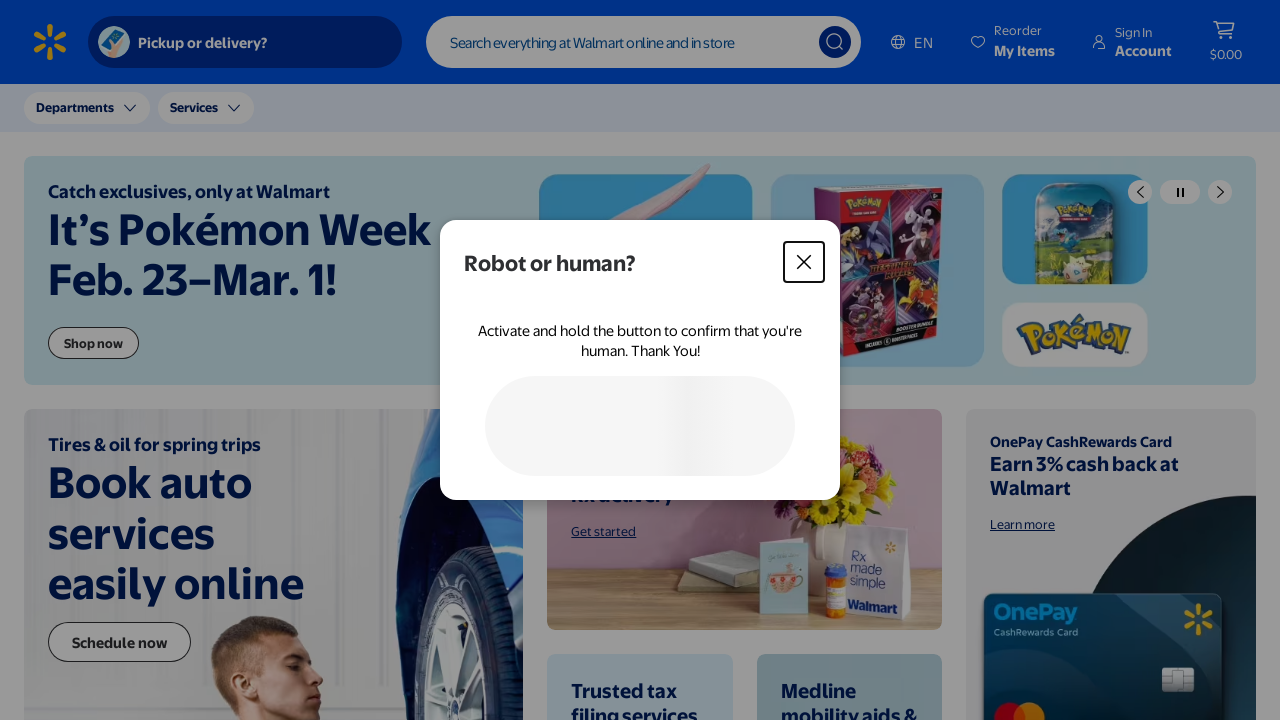

FAILED: Page title is NOT contained in URL for https://walmart.com
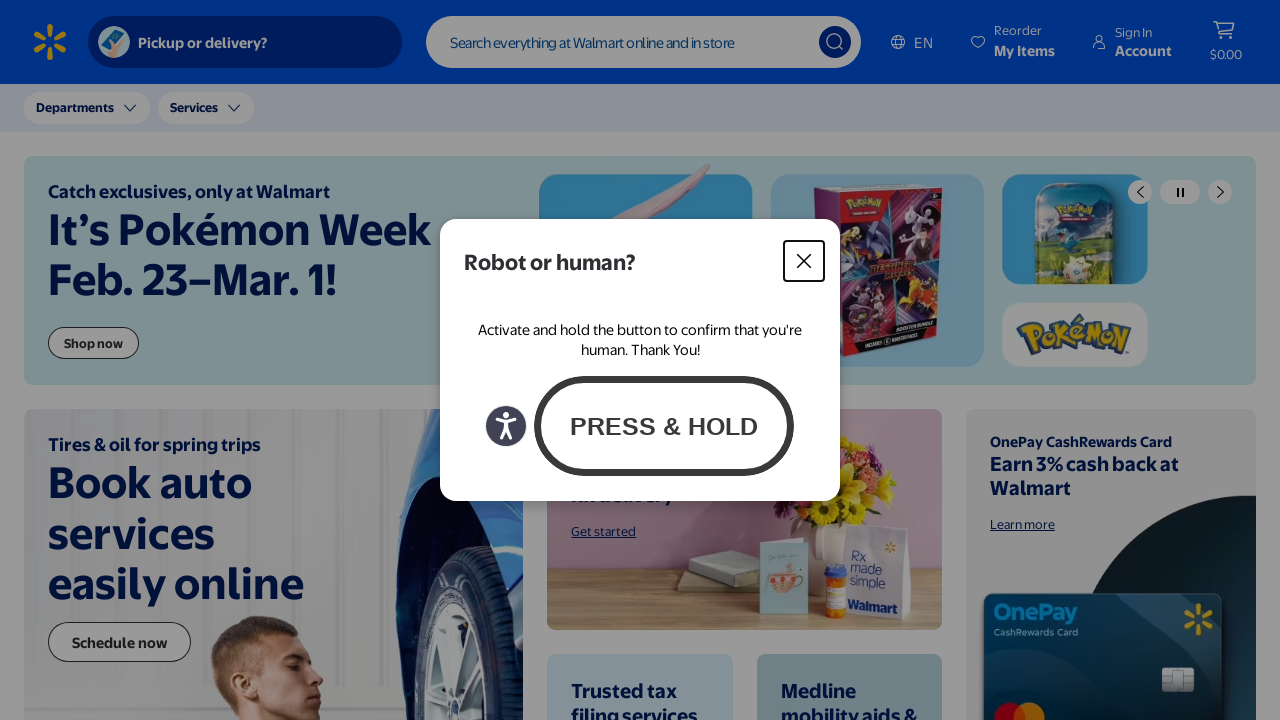

Navigated to https://westelm.com
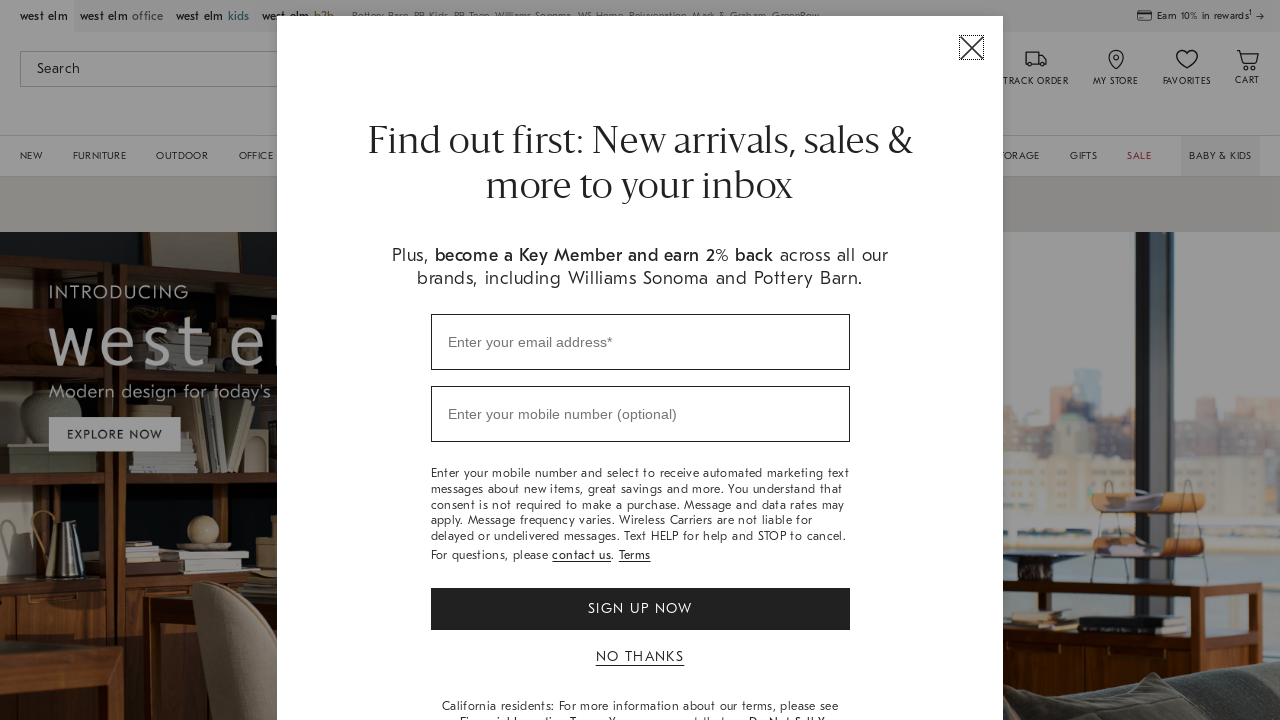

Retrieved page title: West Elm: Modern Furniture, Home Decor, Lighting & More
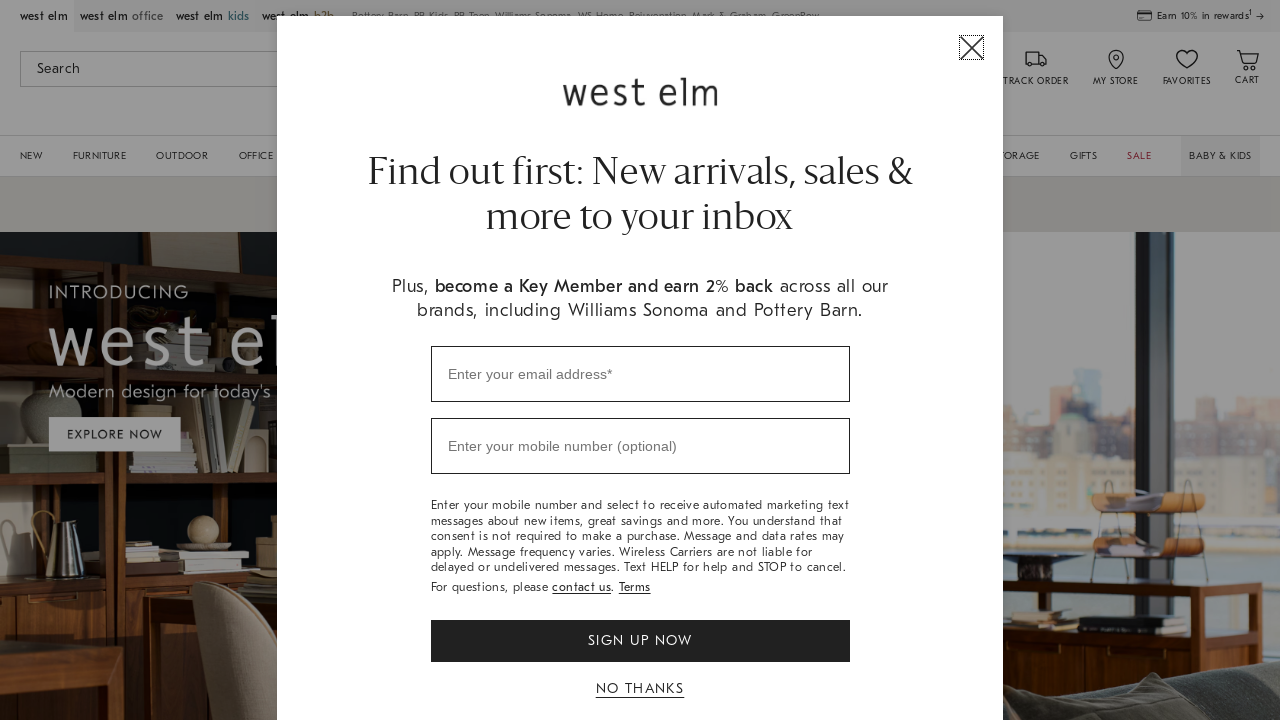

Retrieved current URL: https://www.westelm.com/
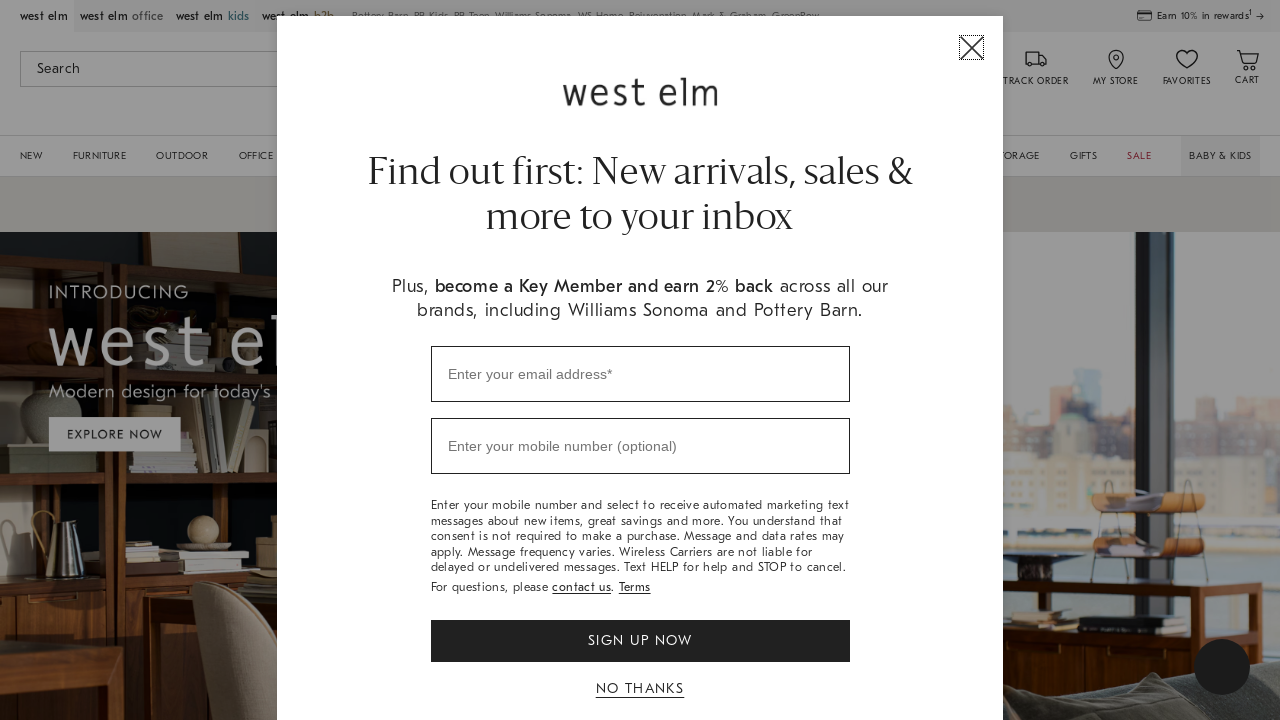

FAILED: Page title is NOT contained in URL for https://westelm.com
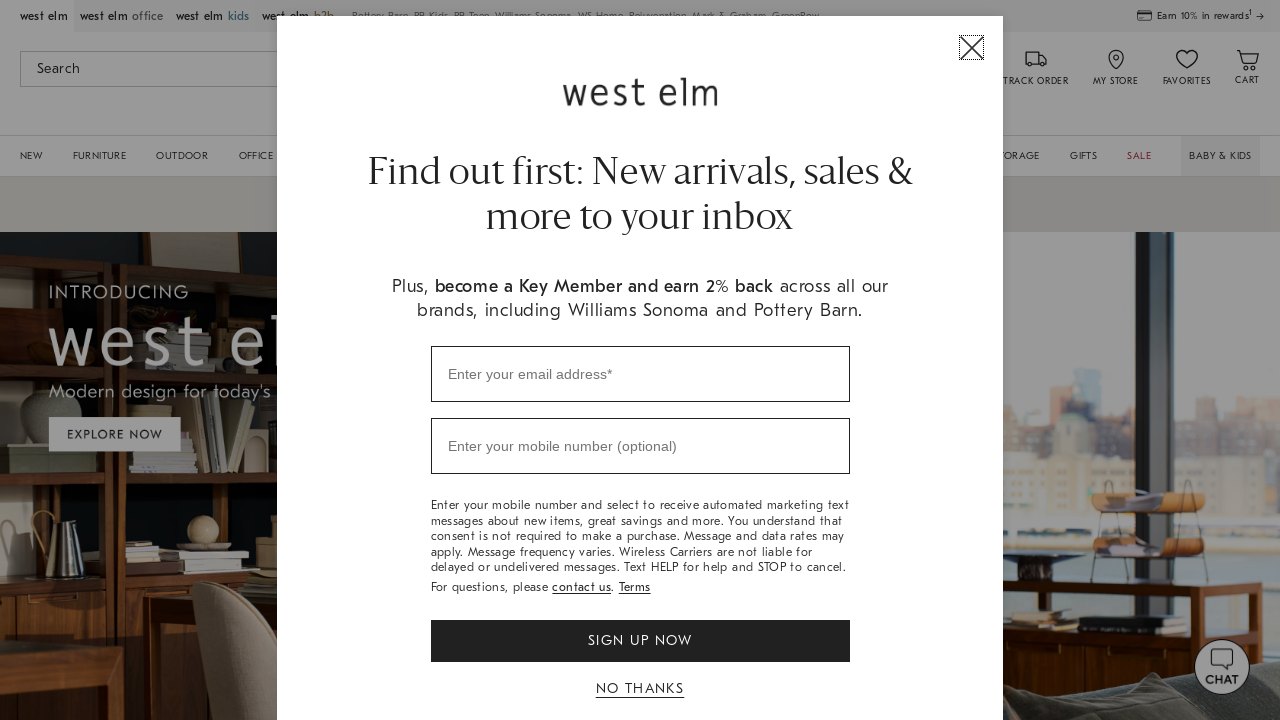

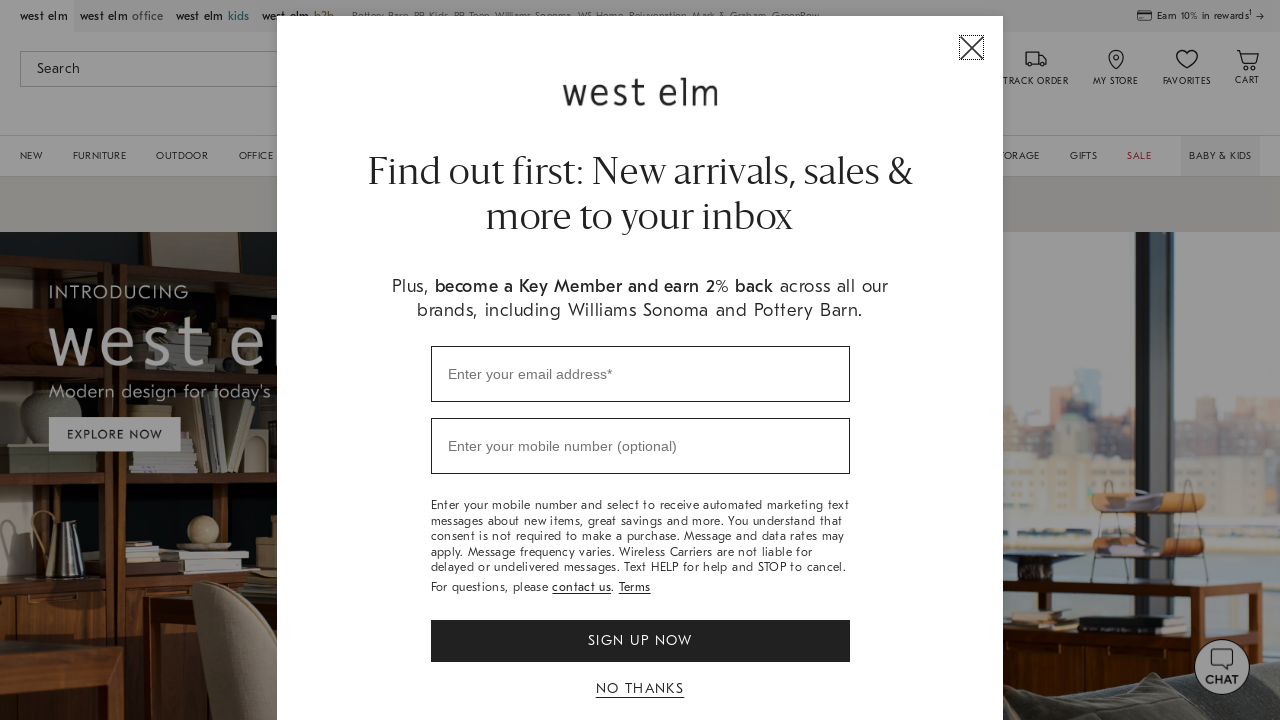